Tests the search/filter functionality on ss.com classifieds site by filling in filter fields for minimum price and maximum value, clicking search, and selecting a category (dogs for sale) from a dropdown.

Starting URL: https://www.ss.com/ru/

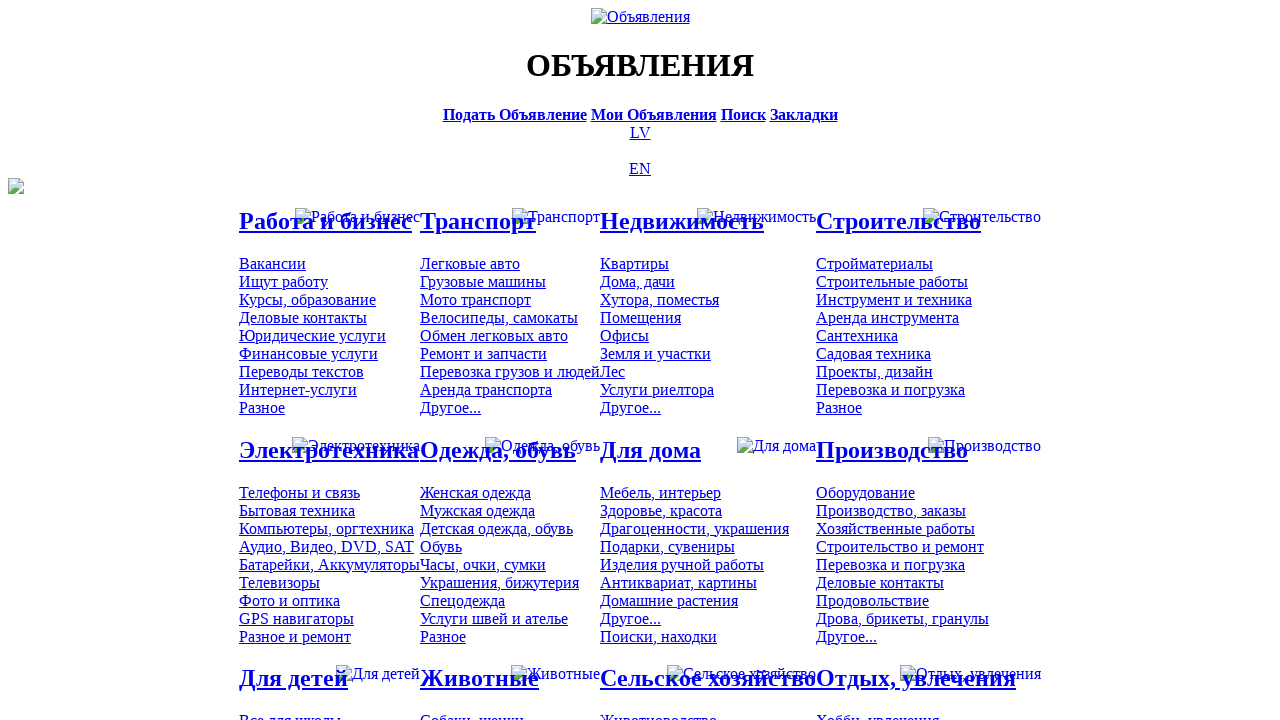

Clicked on Animals category section at (472, 712) on #mtd_300
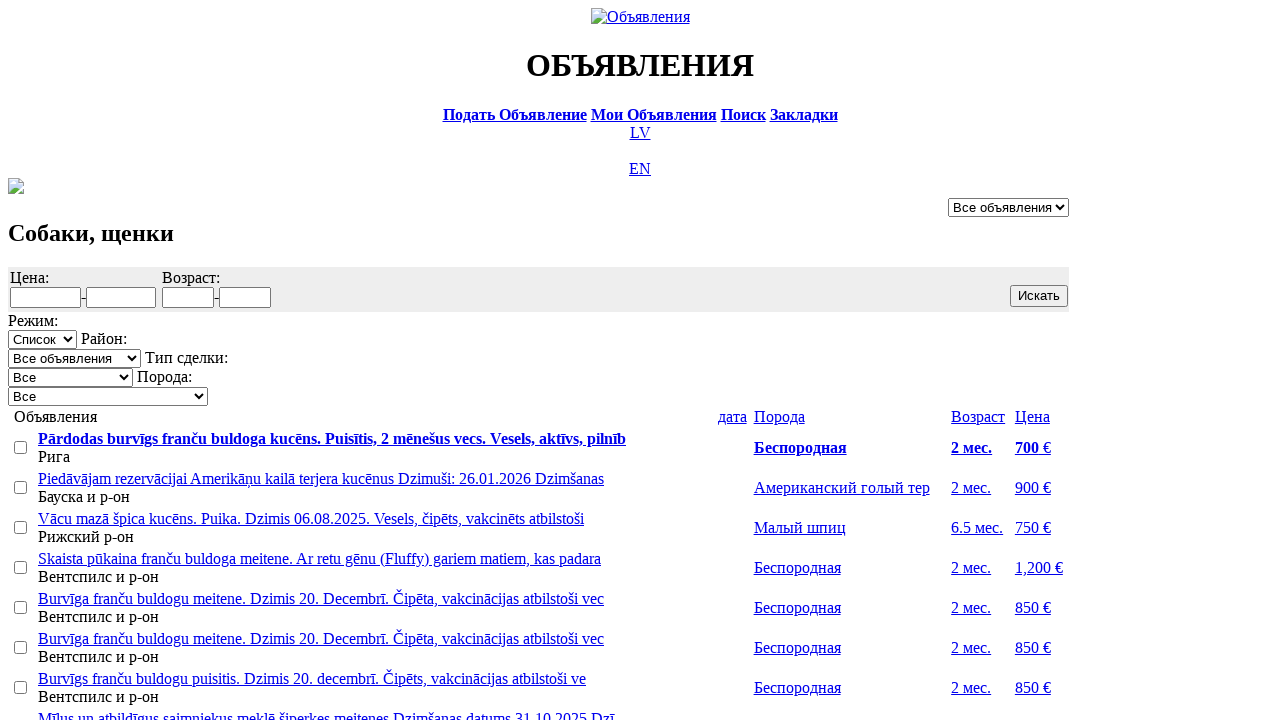

Filled minimum price field with '20' on #f_o_8_min
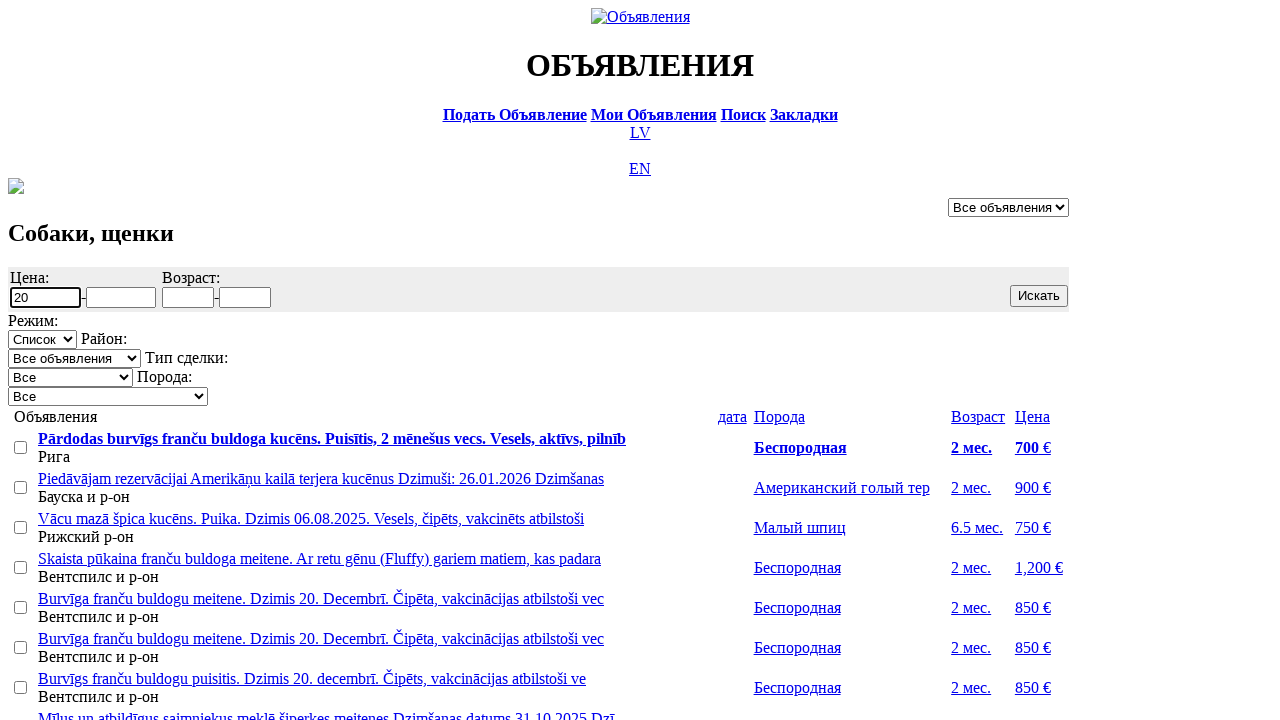

Filled maximum value field with '5' on #f_o_1276_max
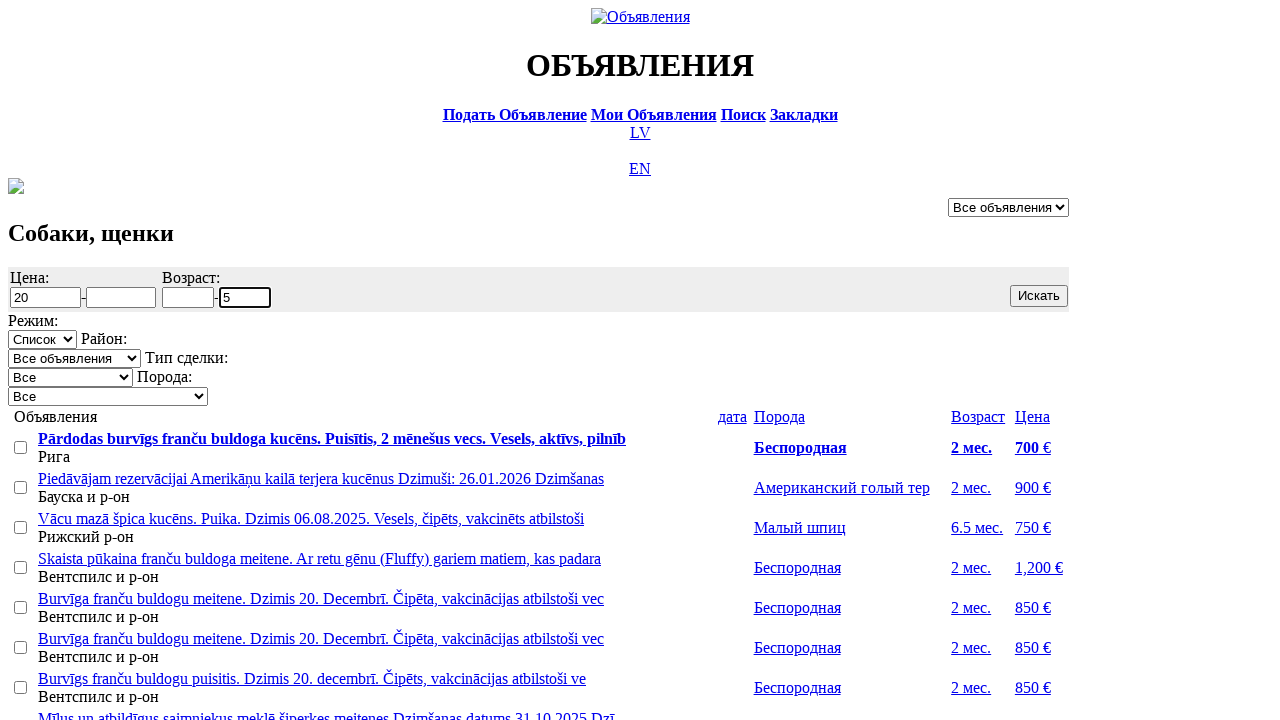

Clicked search/submit button at (1039, 296) on input.b.s12
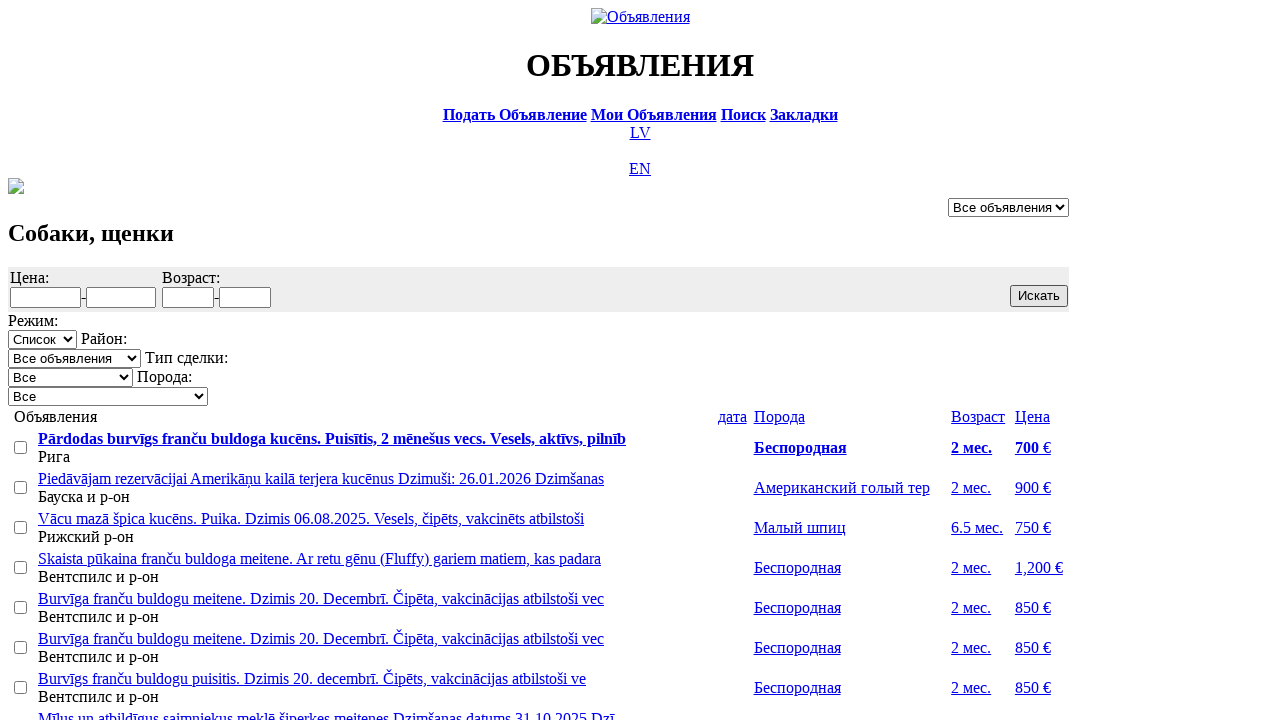

Selected 'dogs for sale' category from dropdown on select[name='sid']
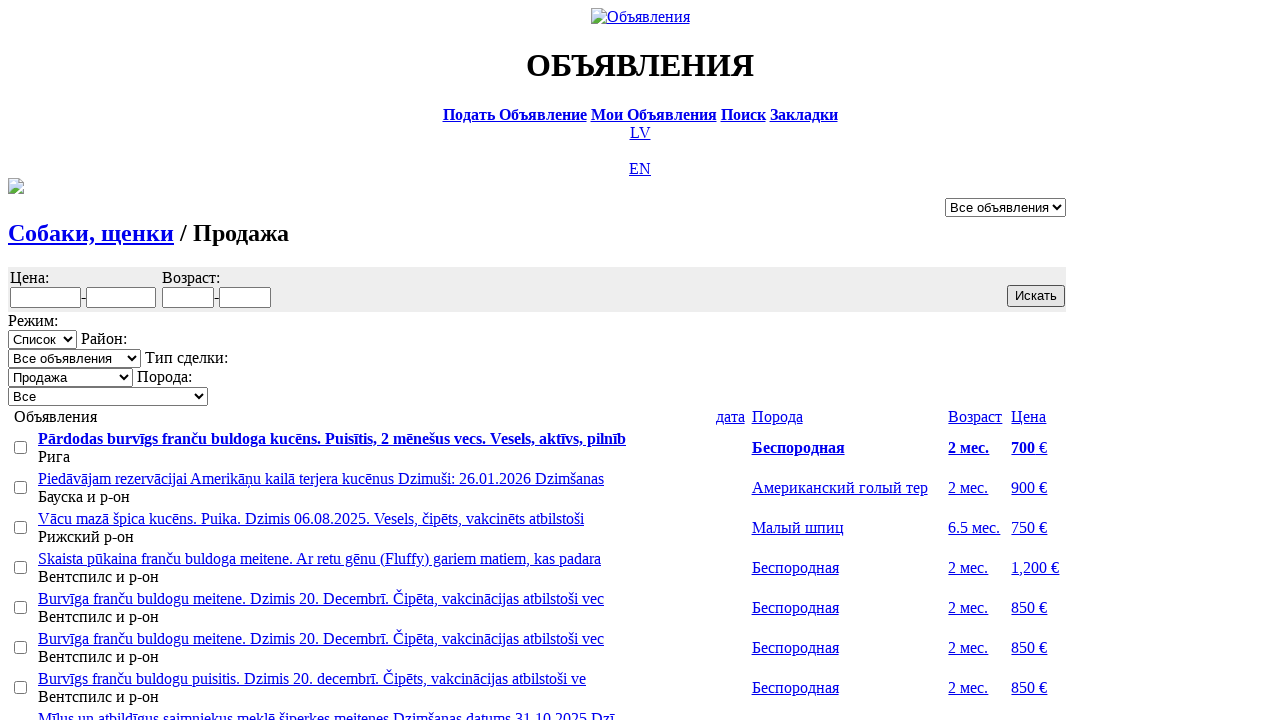

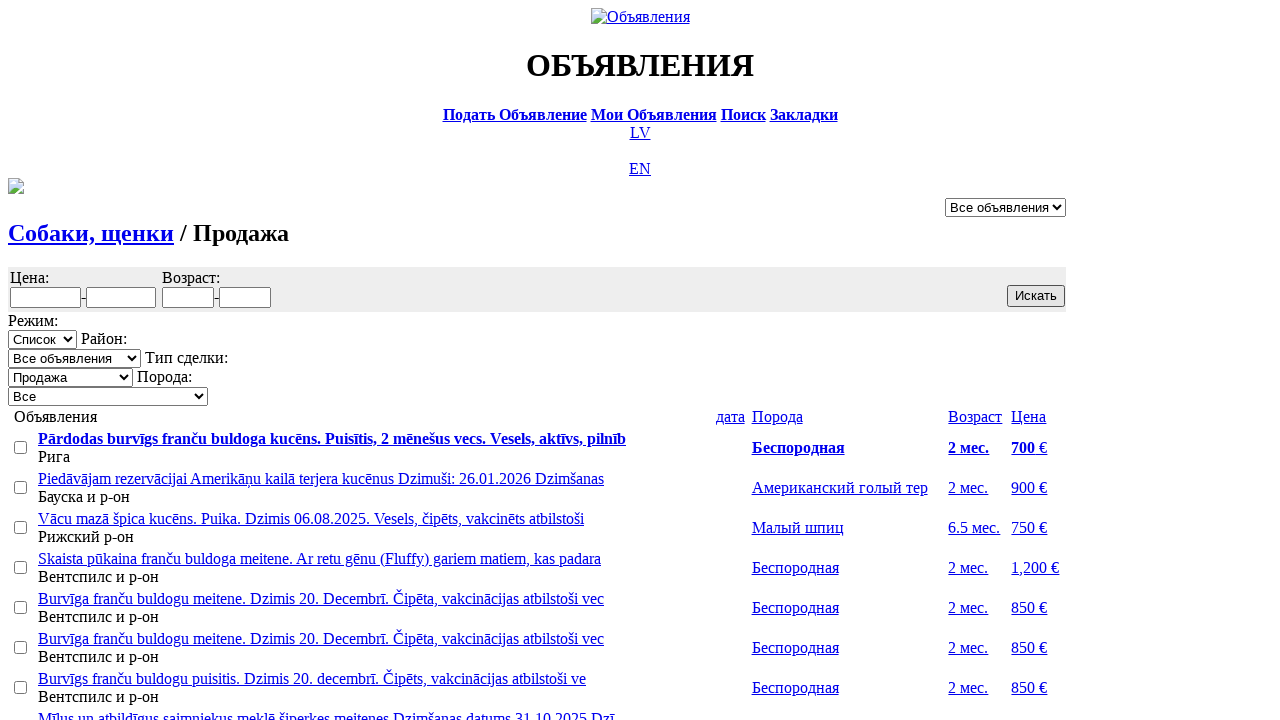